Tests tooltip display on the word "Contrary" in the text and verifies the tooltip message.

Starting URL: https://demoqa.com/tool-tips

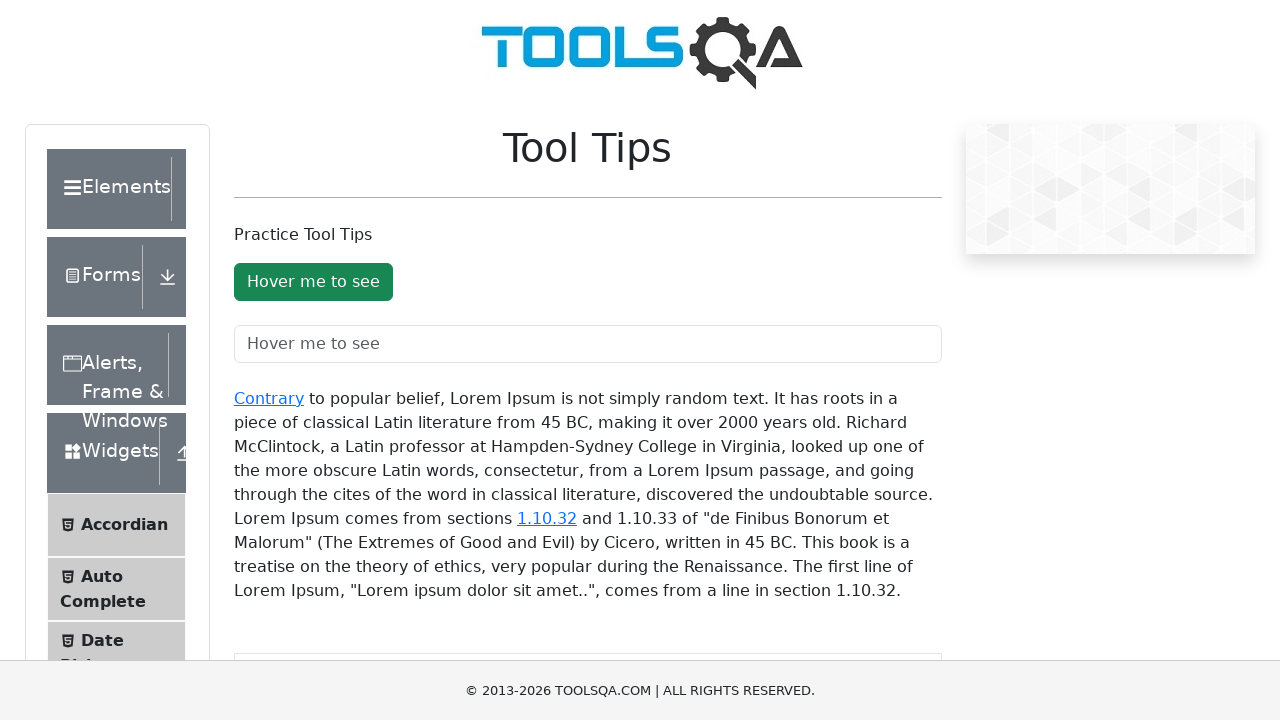

Hovered over the 'Contrary' link to trigger tooltip at (269, 398) on xpath=//div[@id='texToolTopContainer']//a[text()='Contrary']
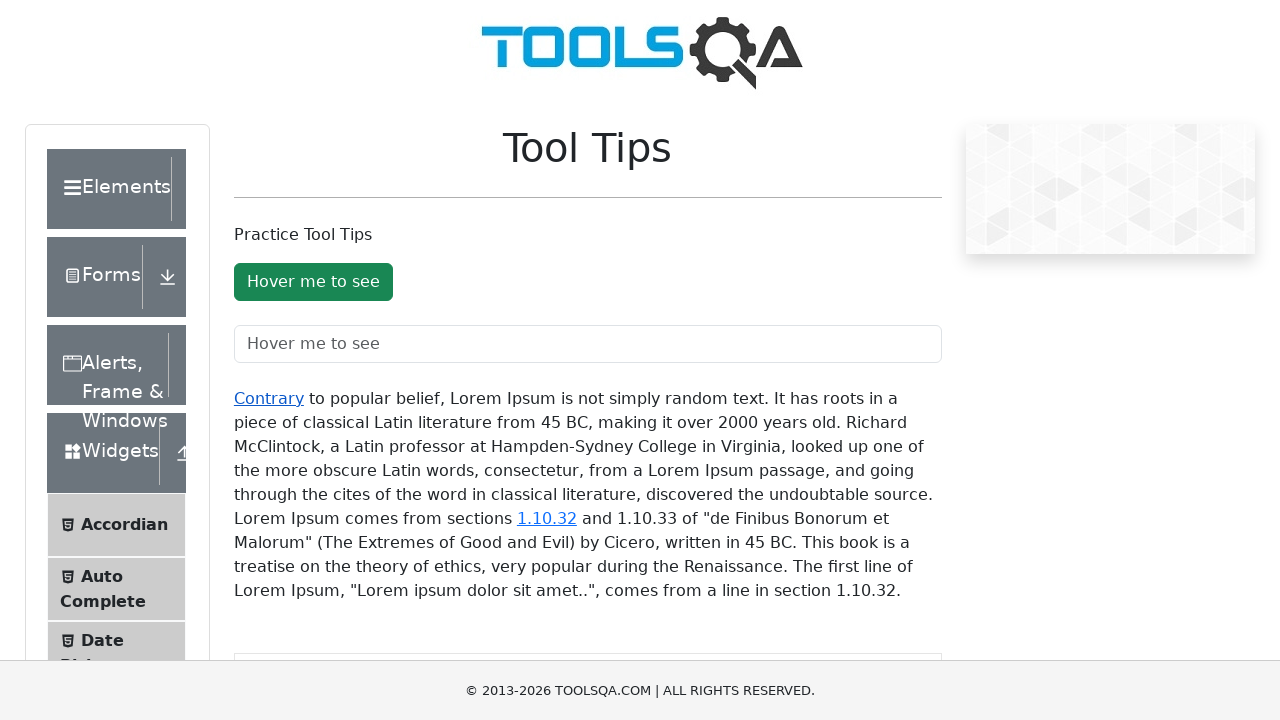

Tooltip appeared with ID 'contraryTexToolTip'
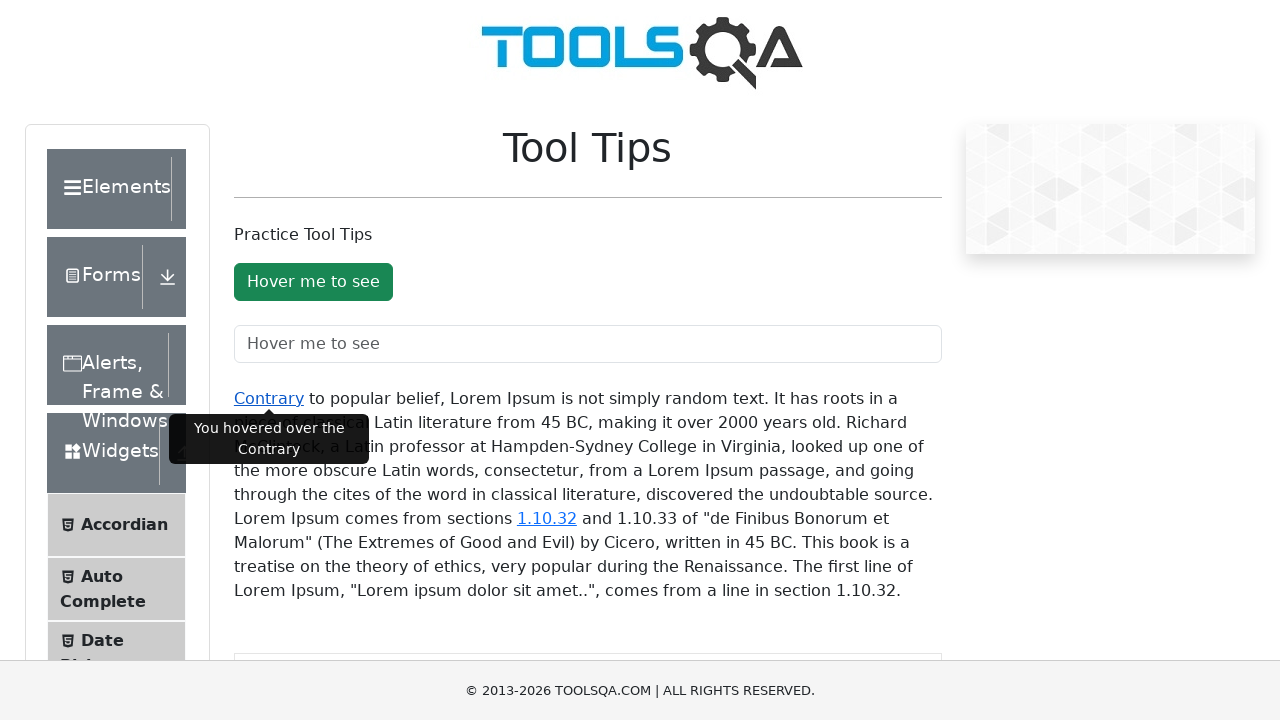

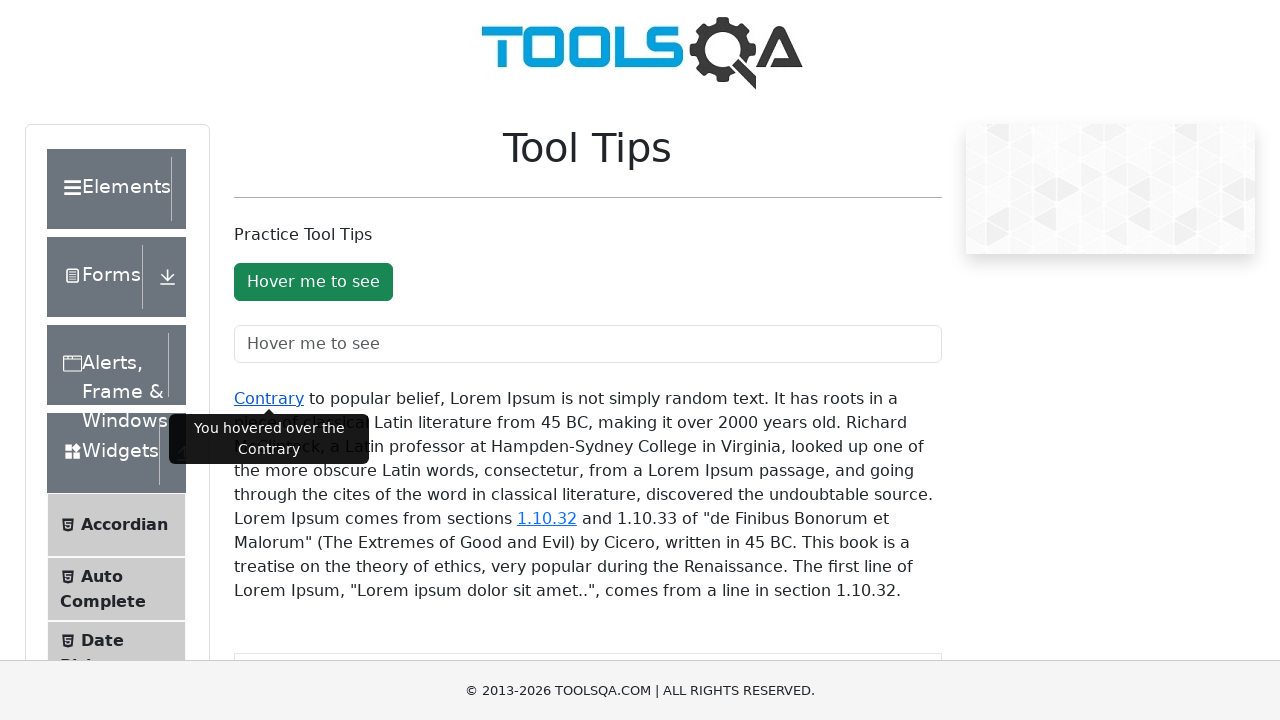